Navigates to an automation practice page, scrolls to a pricing table, and verifies that price elements are present and accessible

Starting URL: https://rahulshettyacademy.com/AutomationPractice/

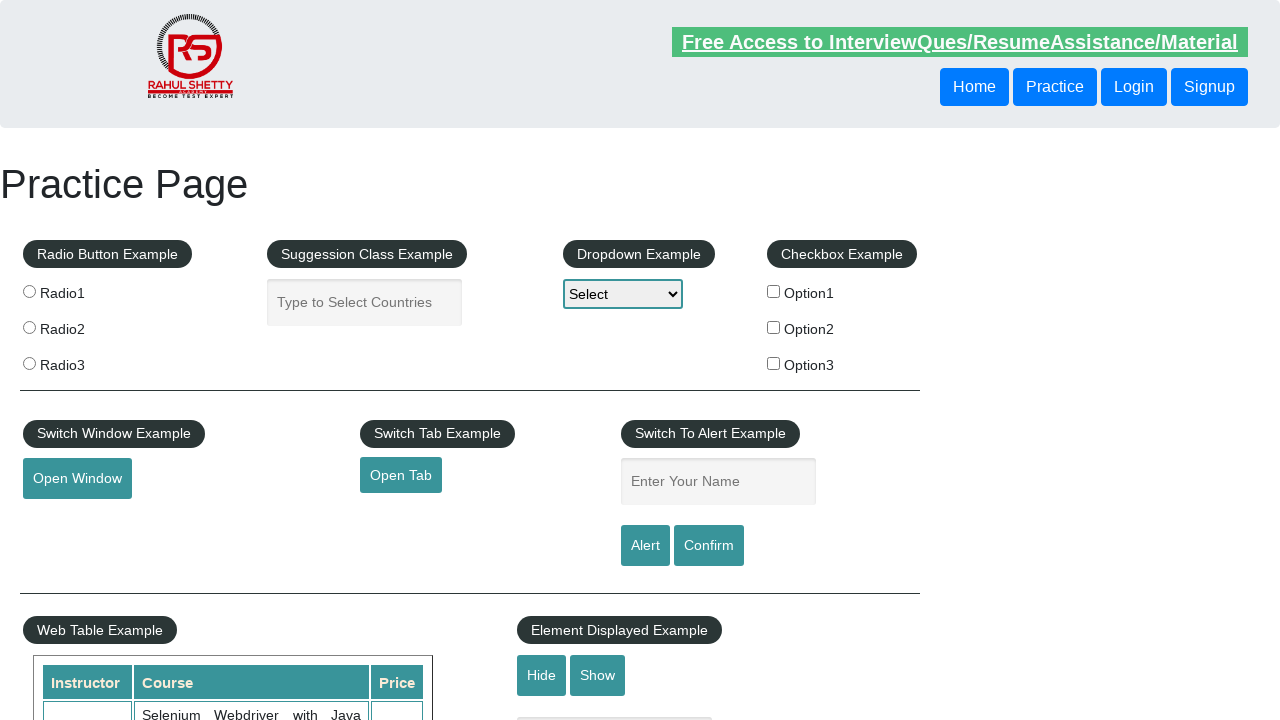

Scrolled down 500 pixels to make pricing table visible
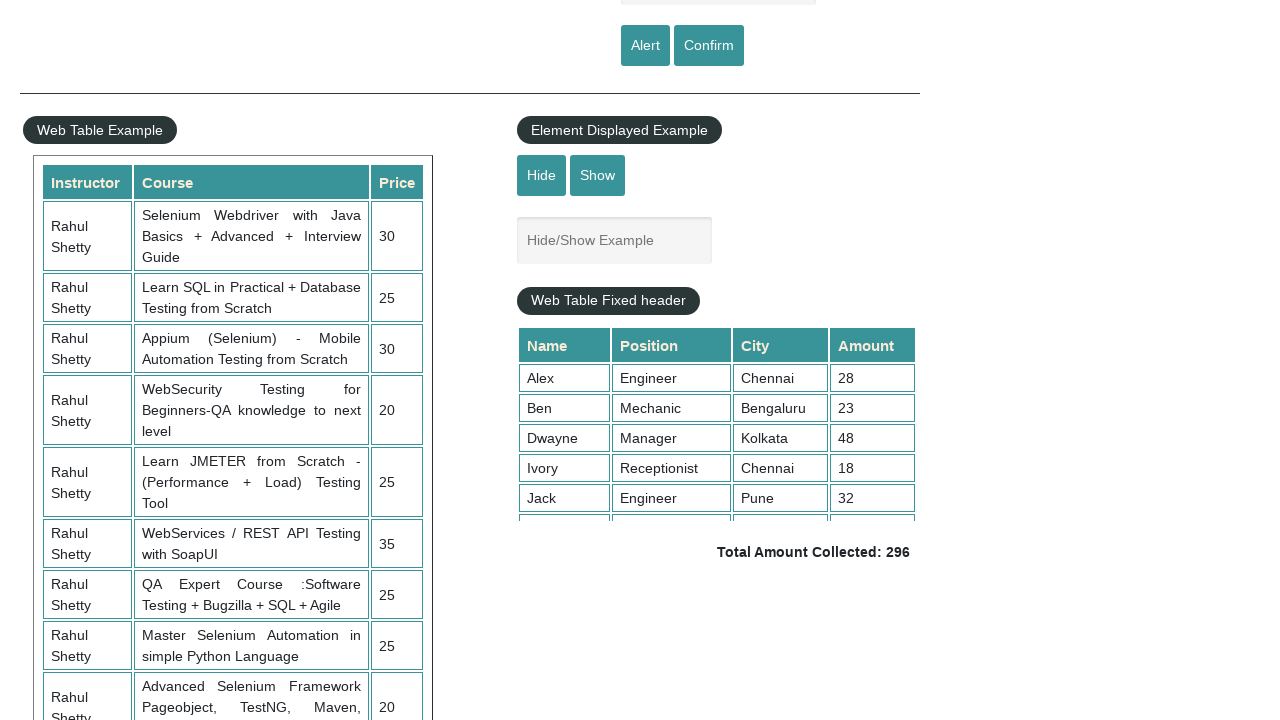

Pricing table with name='courses' became visible
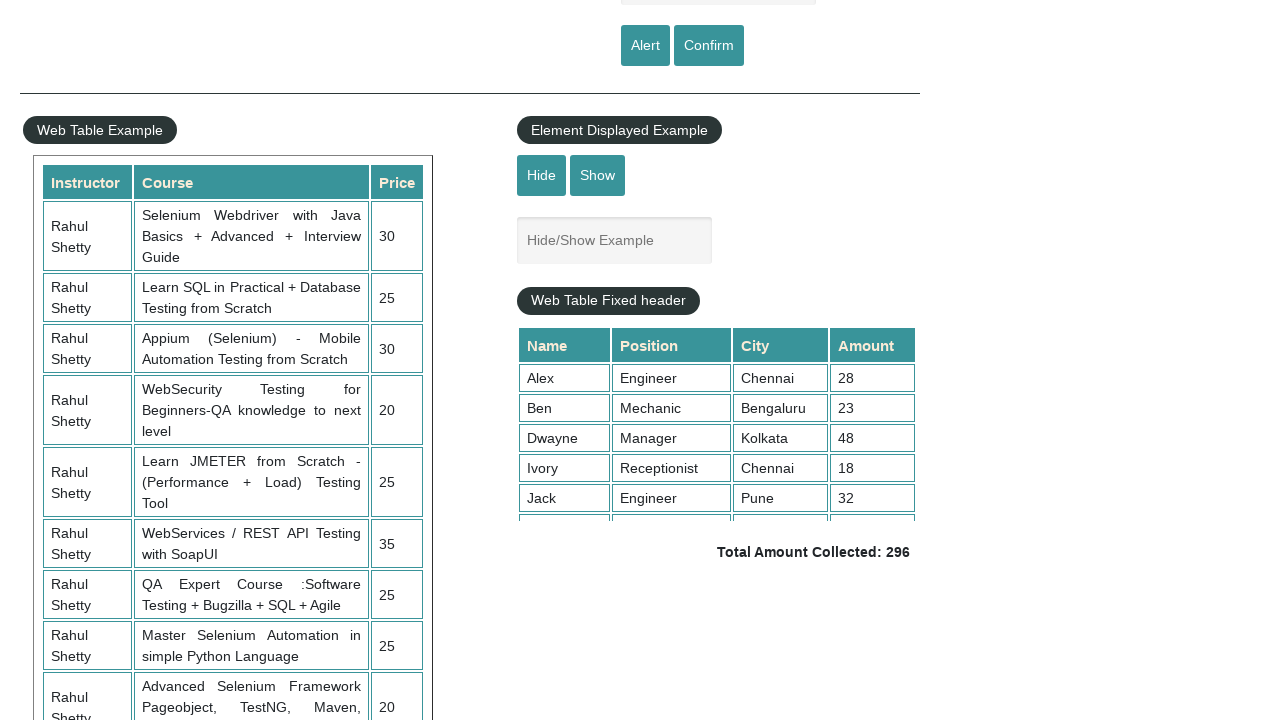

Located all price elements (column 3) in the pricing table
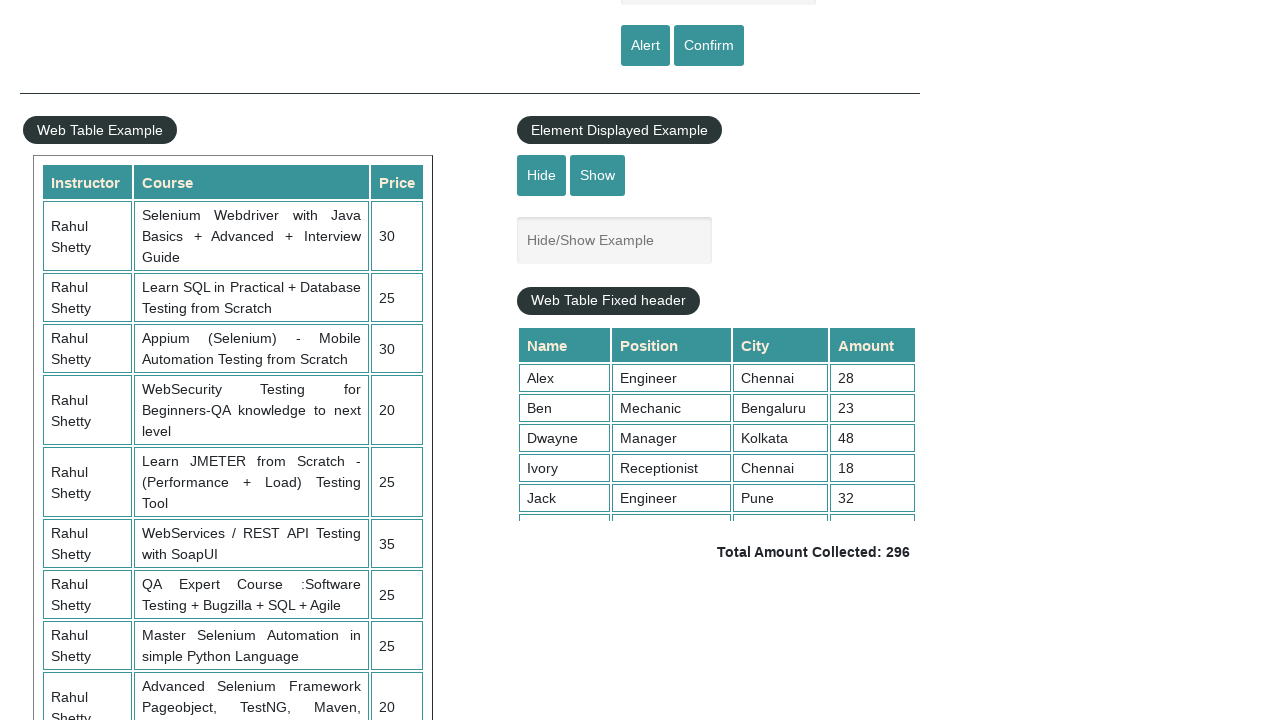

Retrieved text content from a price element
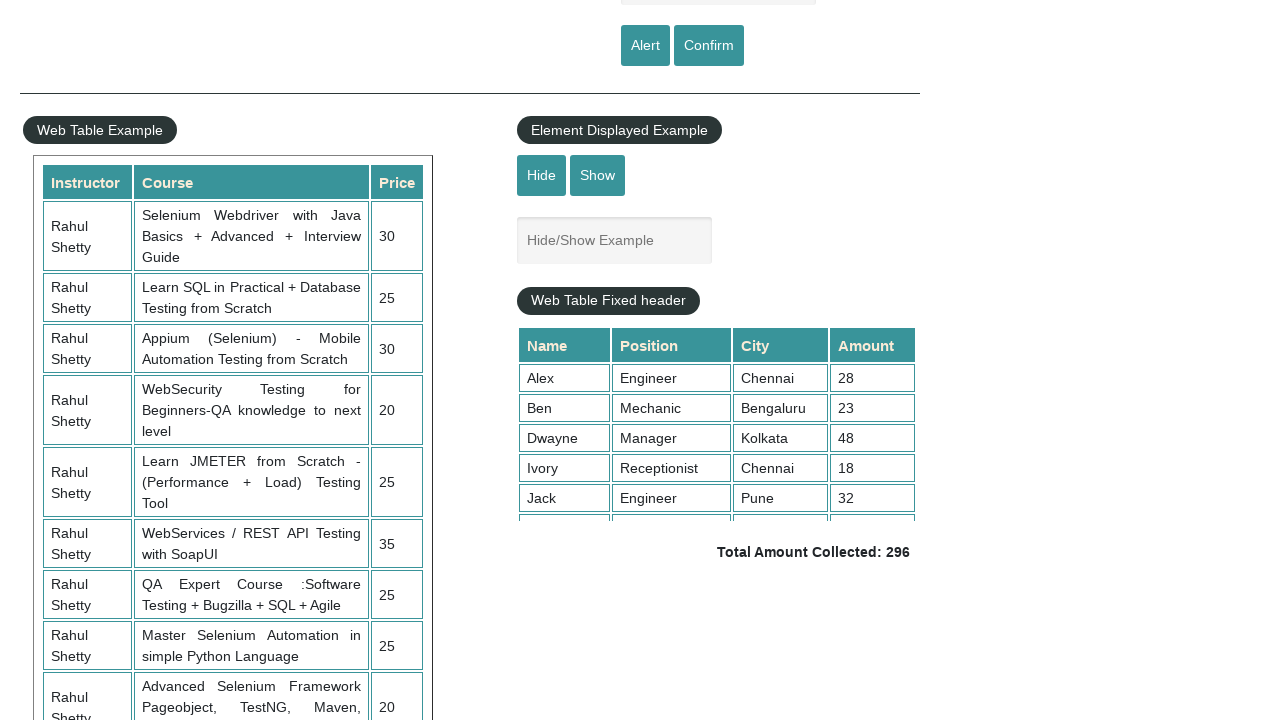

Retrieved text content from a price element
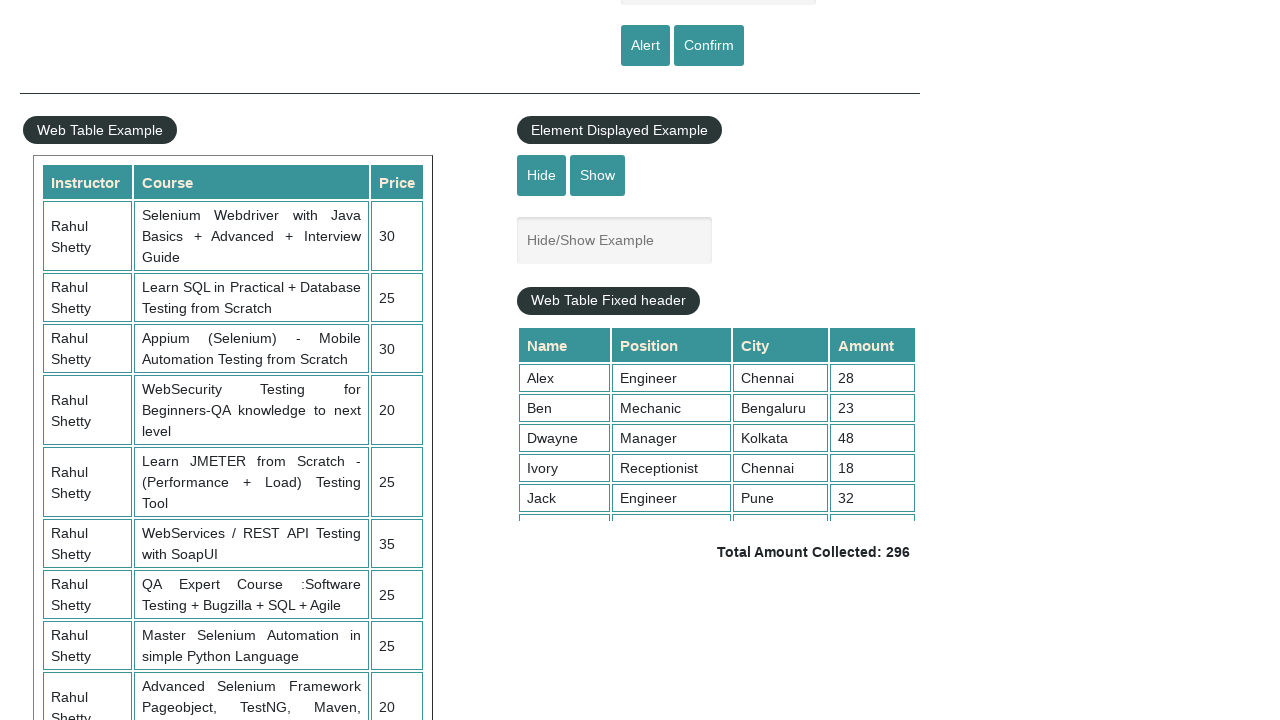

Retrieved text content from a price element
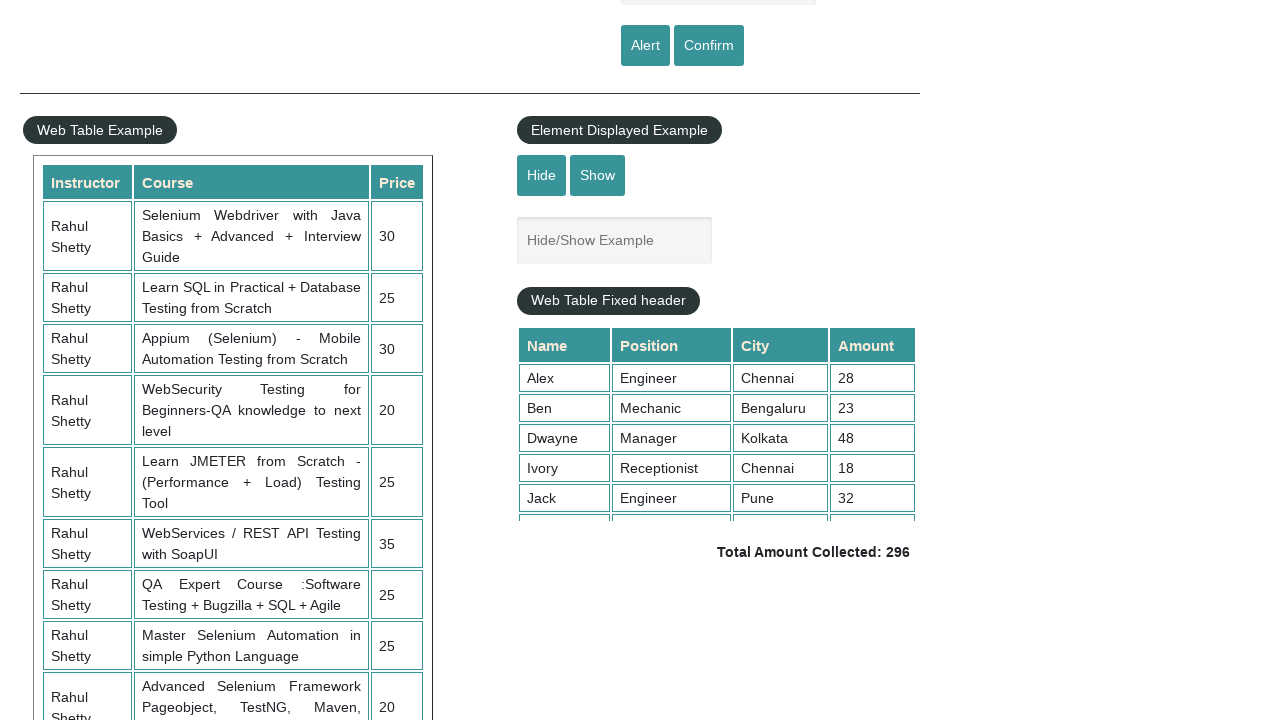

Retrieved text content from a price element
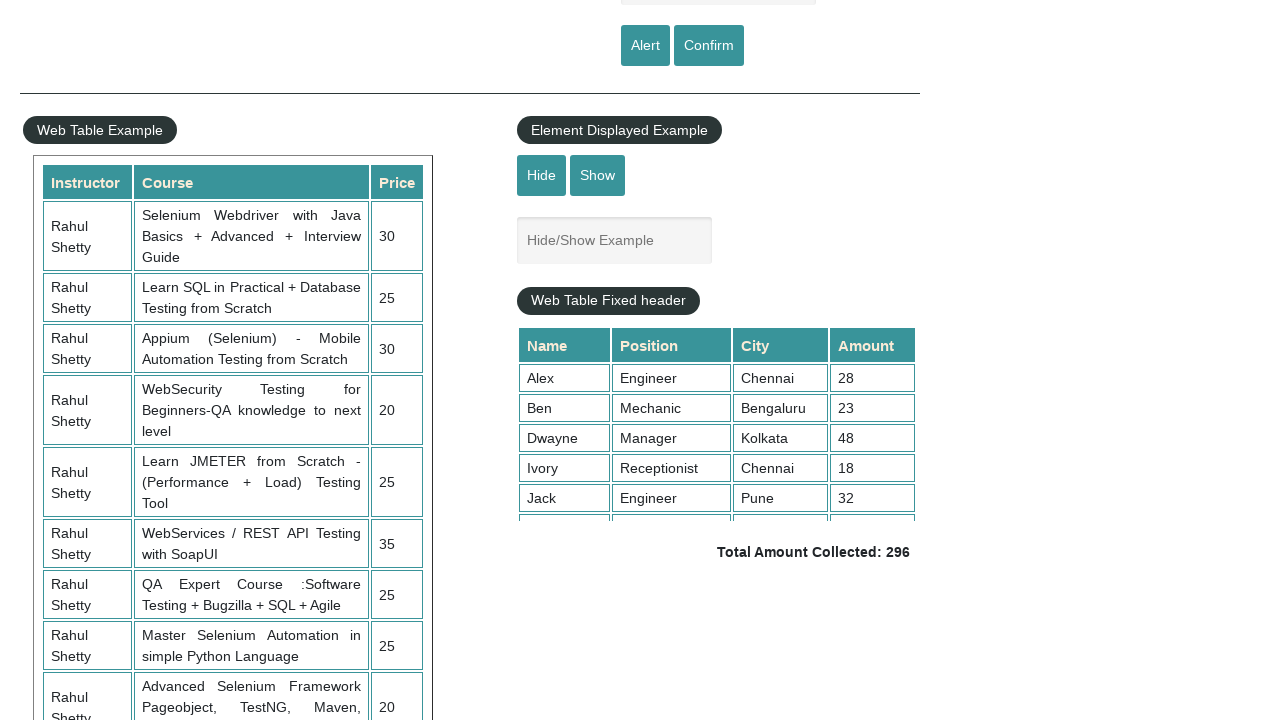

Retrieved text content from a price element
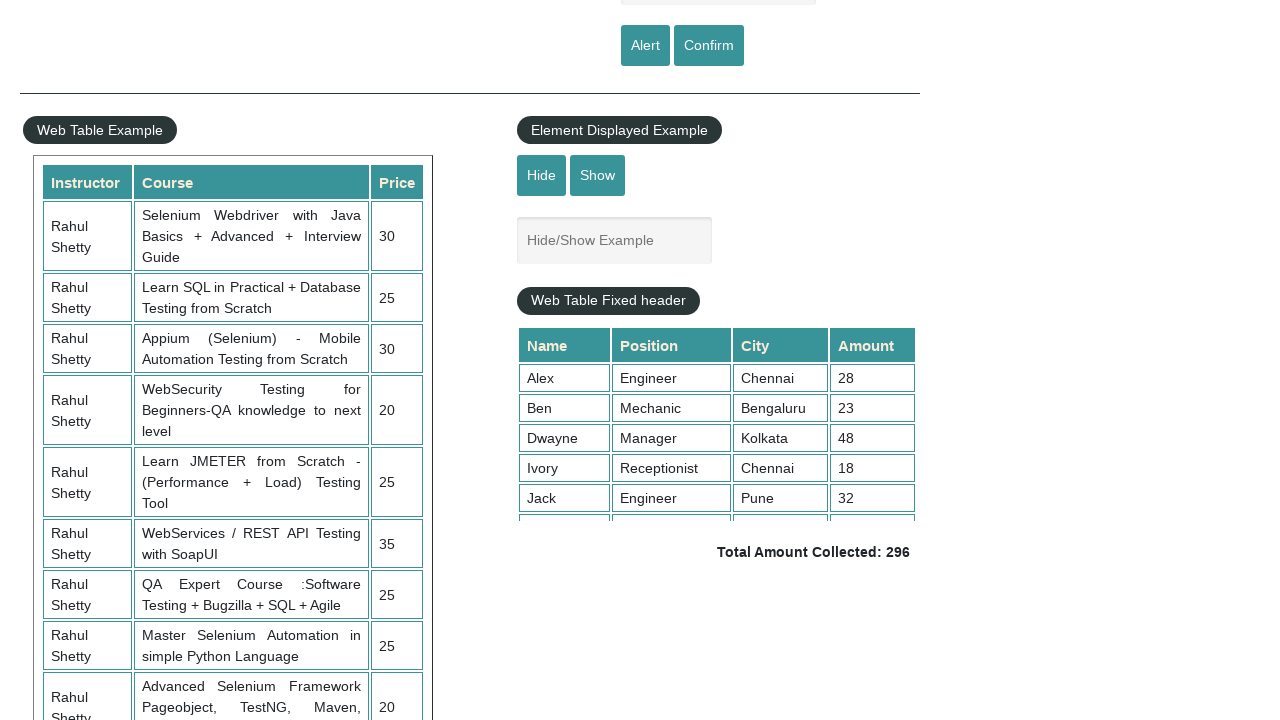

Retrieved text content from a price element
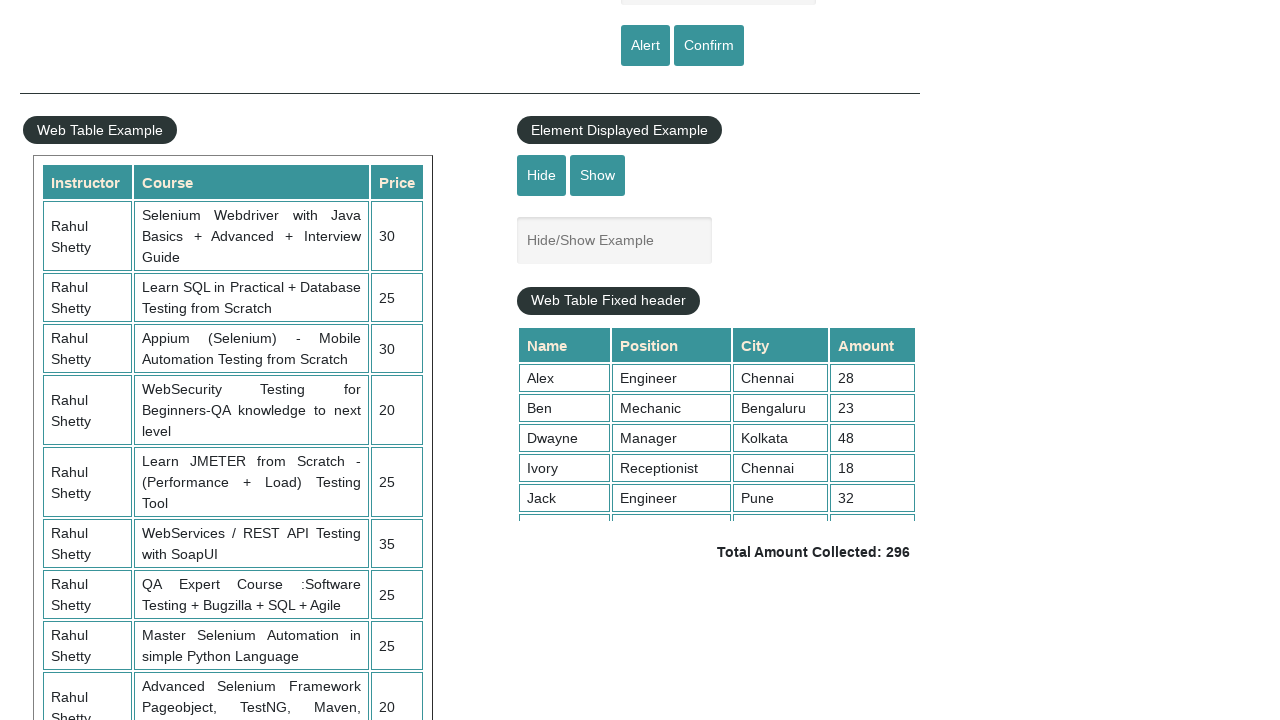

Retrieved text content from a price element
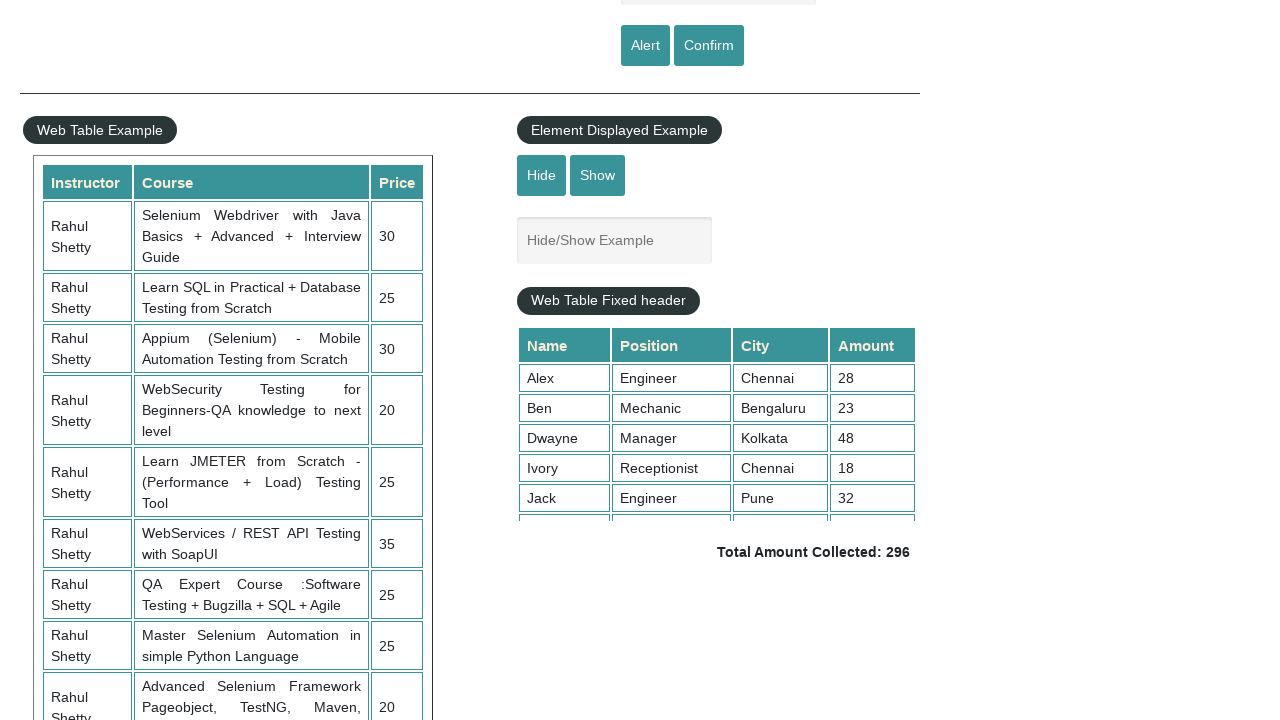

Retrieved text content from a price element
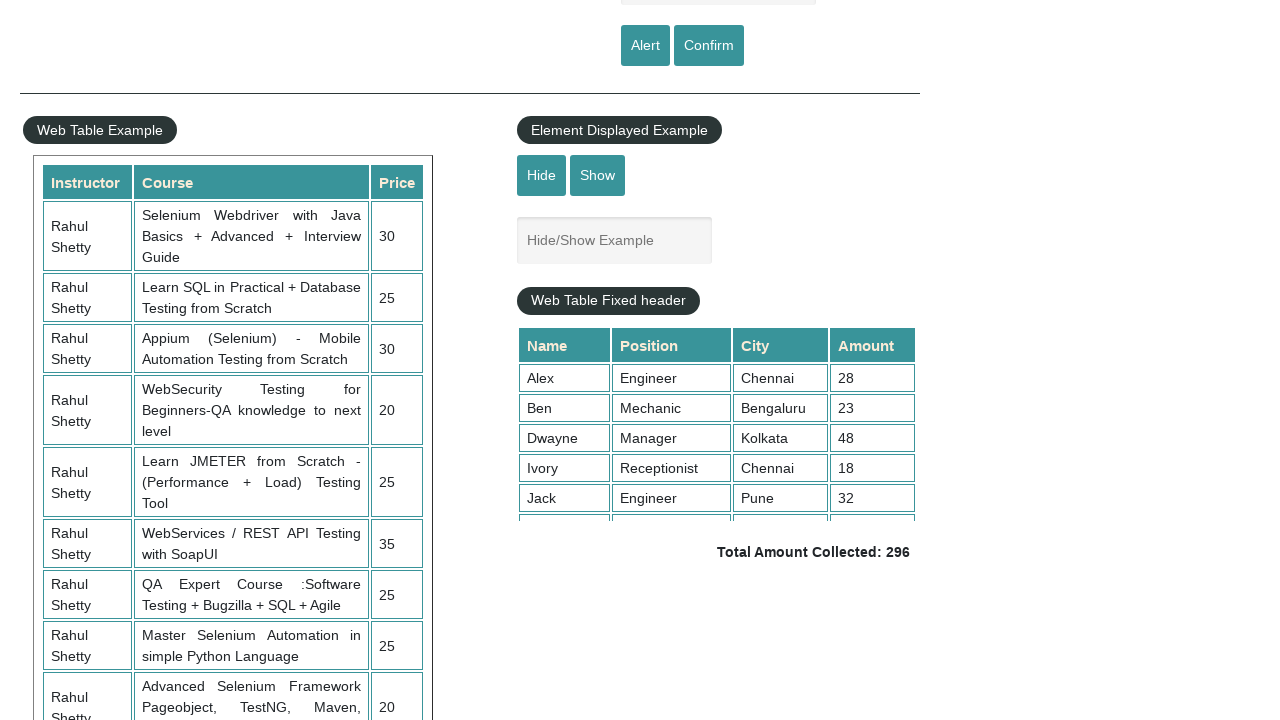

Retrieved text content from a price element
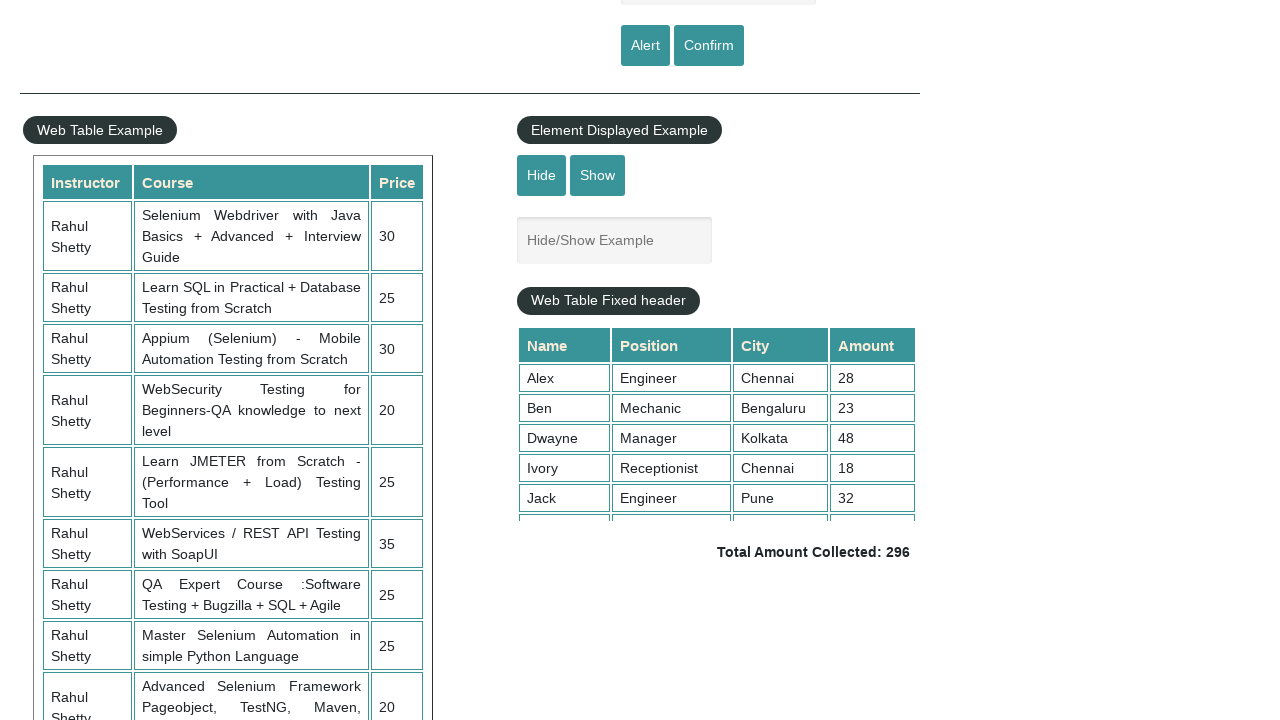

Retrieved text content from a price element
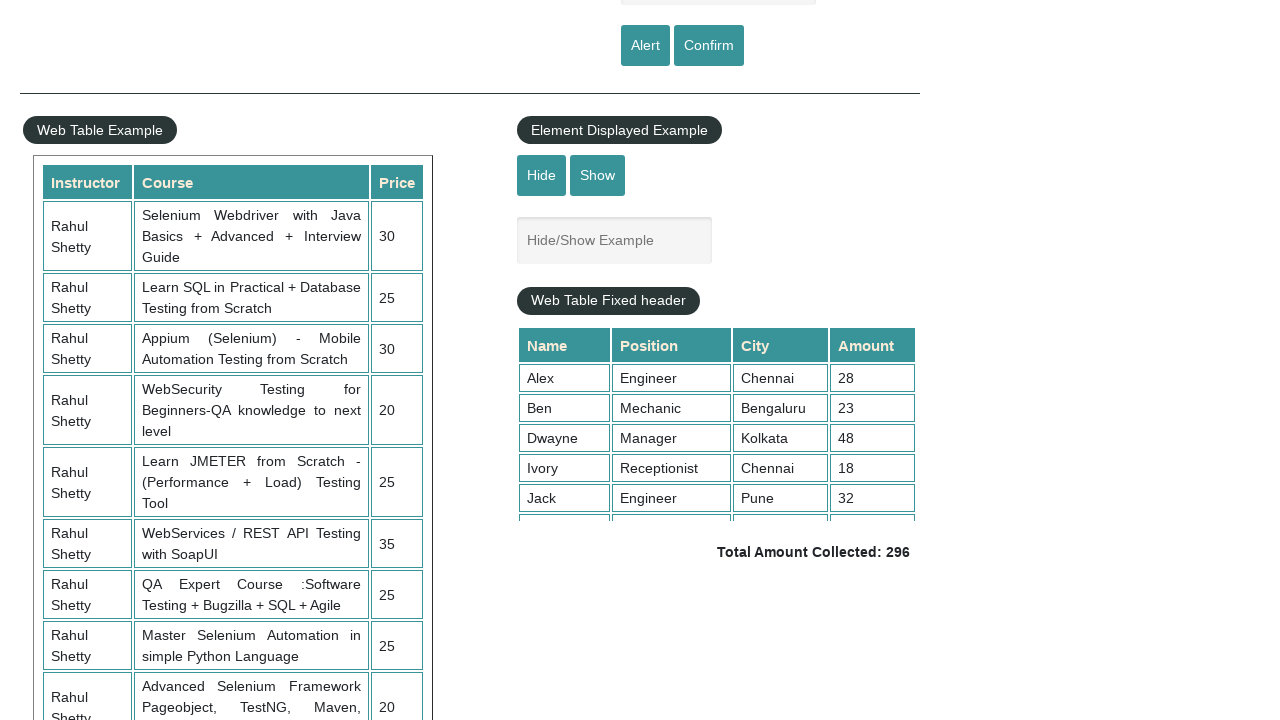

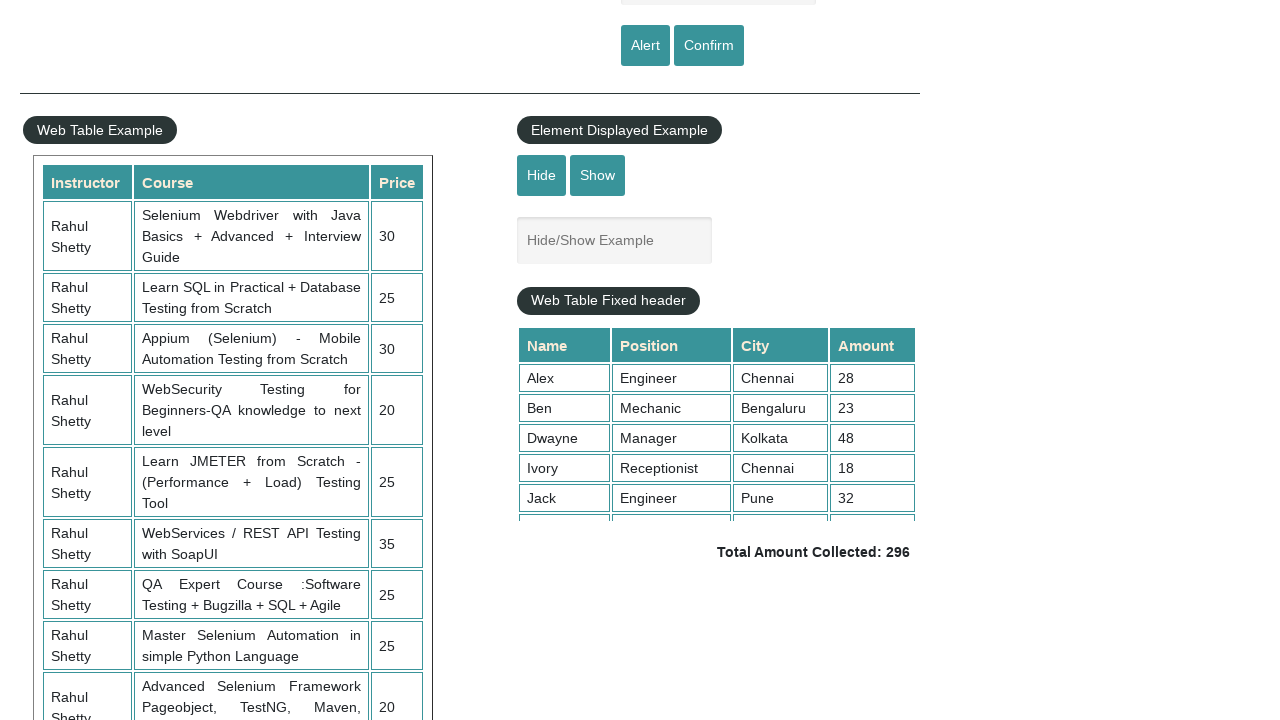